Tests browser window handling using a list-based approach to track windows, clicking a link that opens a new window, and switching between windows by index.

Starting URL: https://the-internet.herokuapp.com/windows

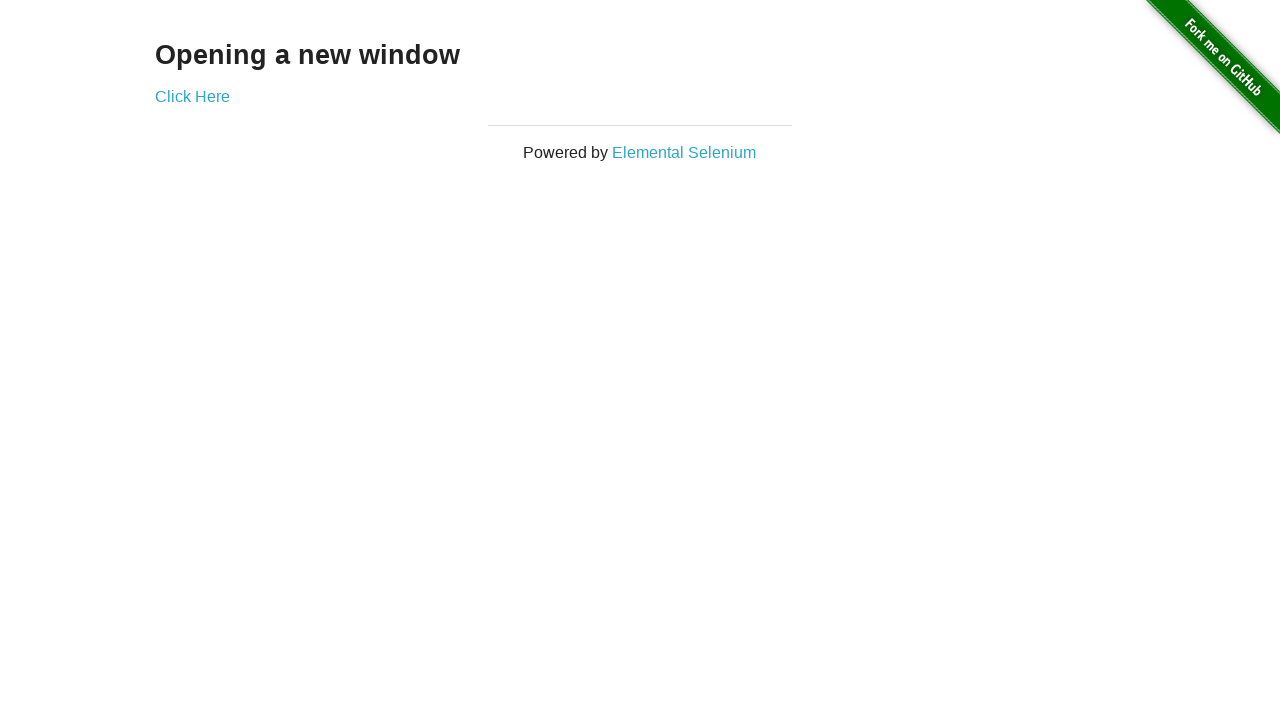

Retrieved header text from first page
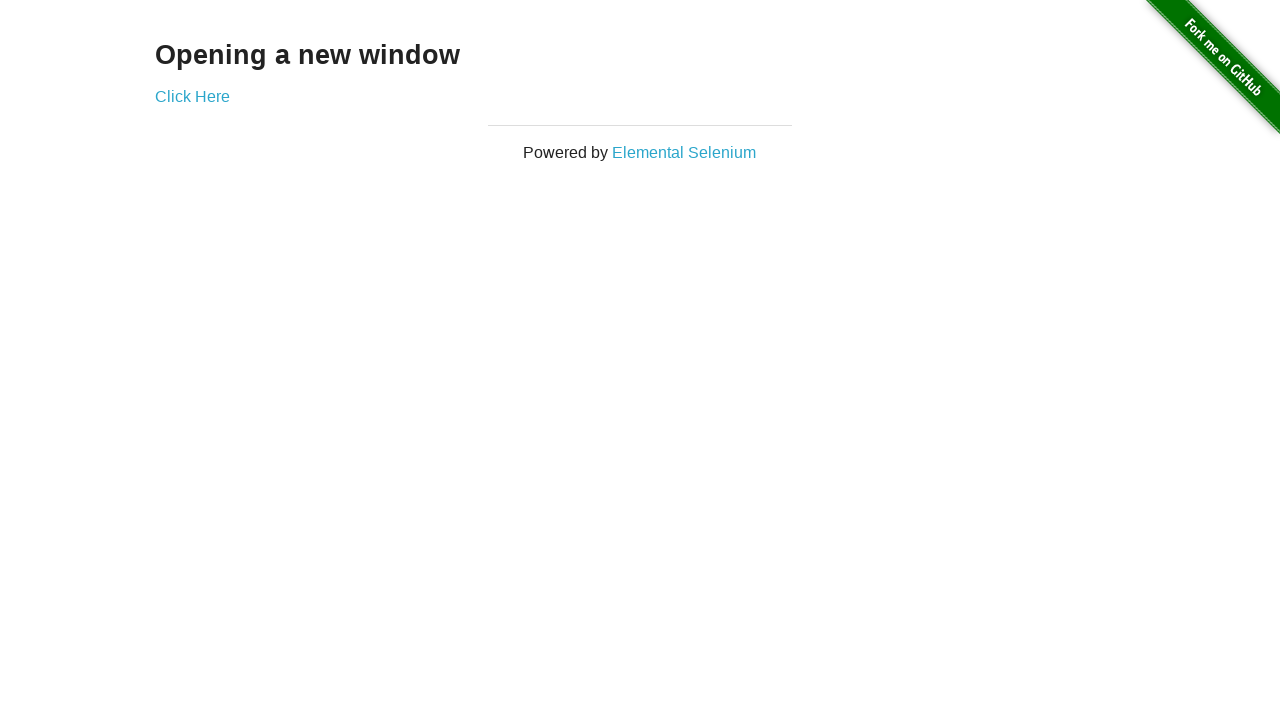

Verified header text matches 'Opening a new window'
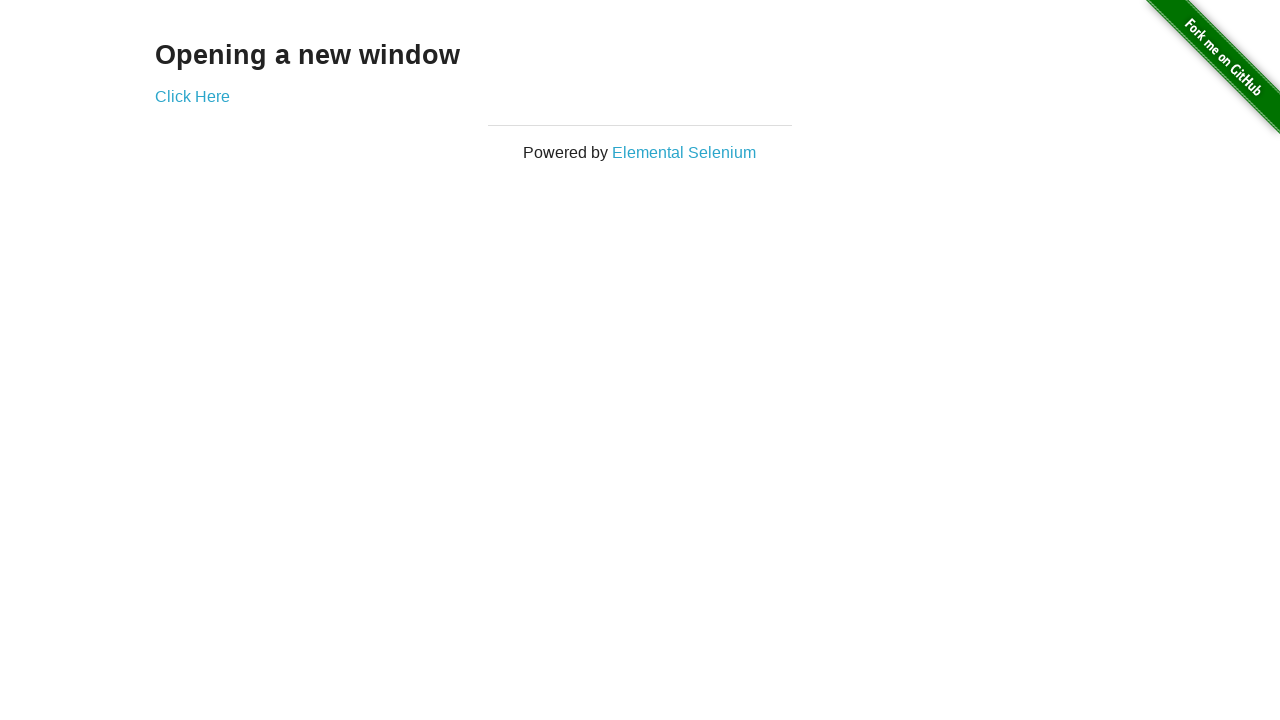

Verified first page title is 'The Internet'
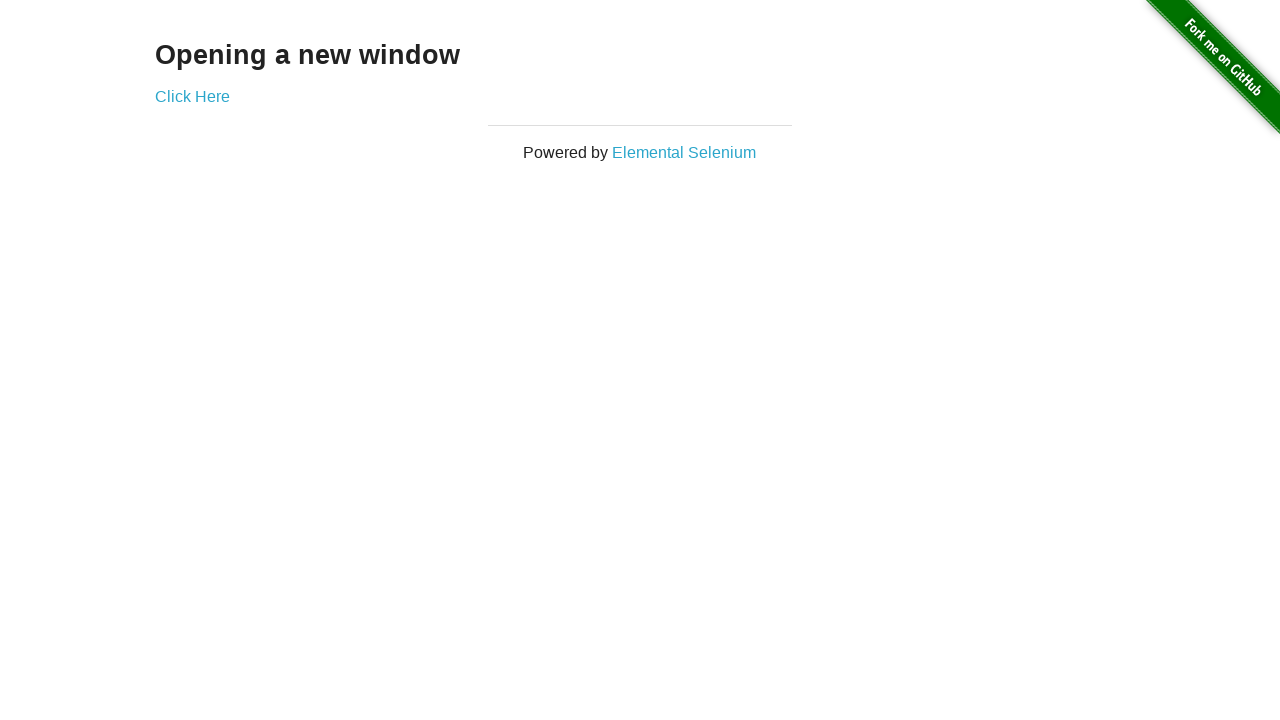

Clicked 'Click Here' link to open new window at (192, 96) on (//a)[2]
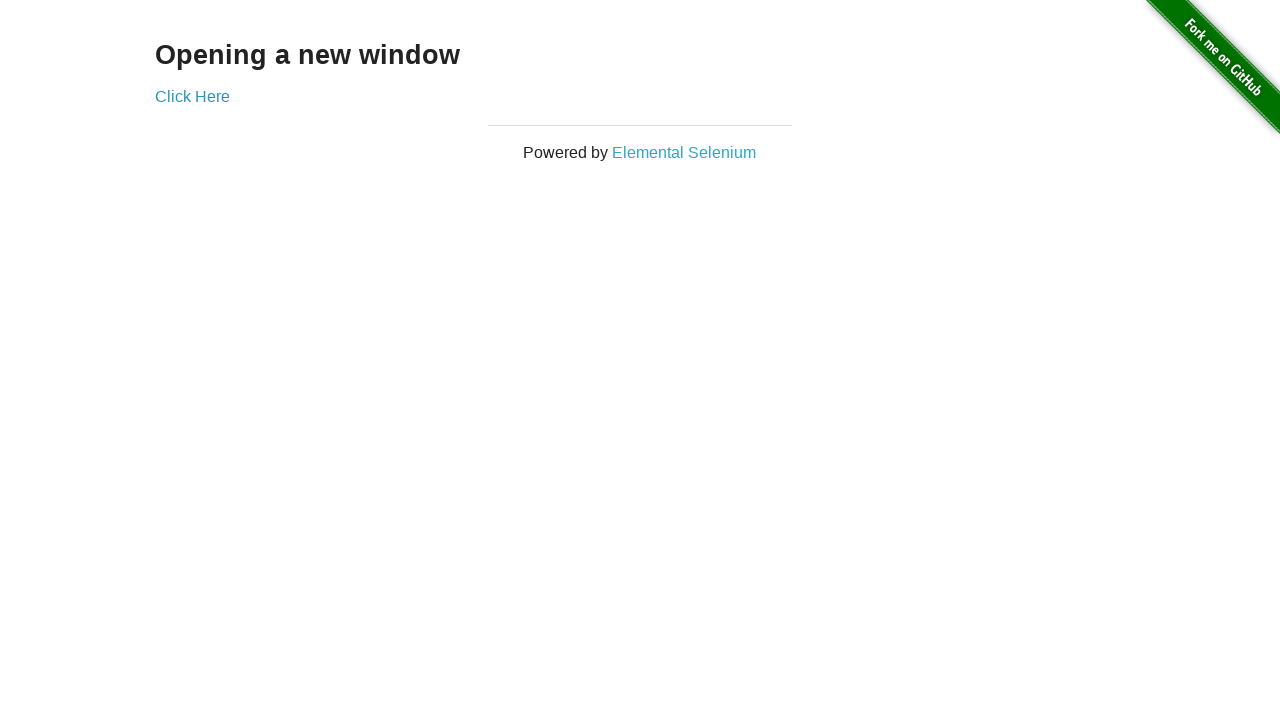

New page object retrieved
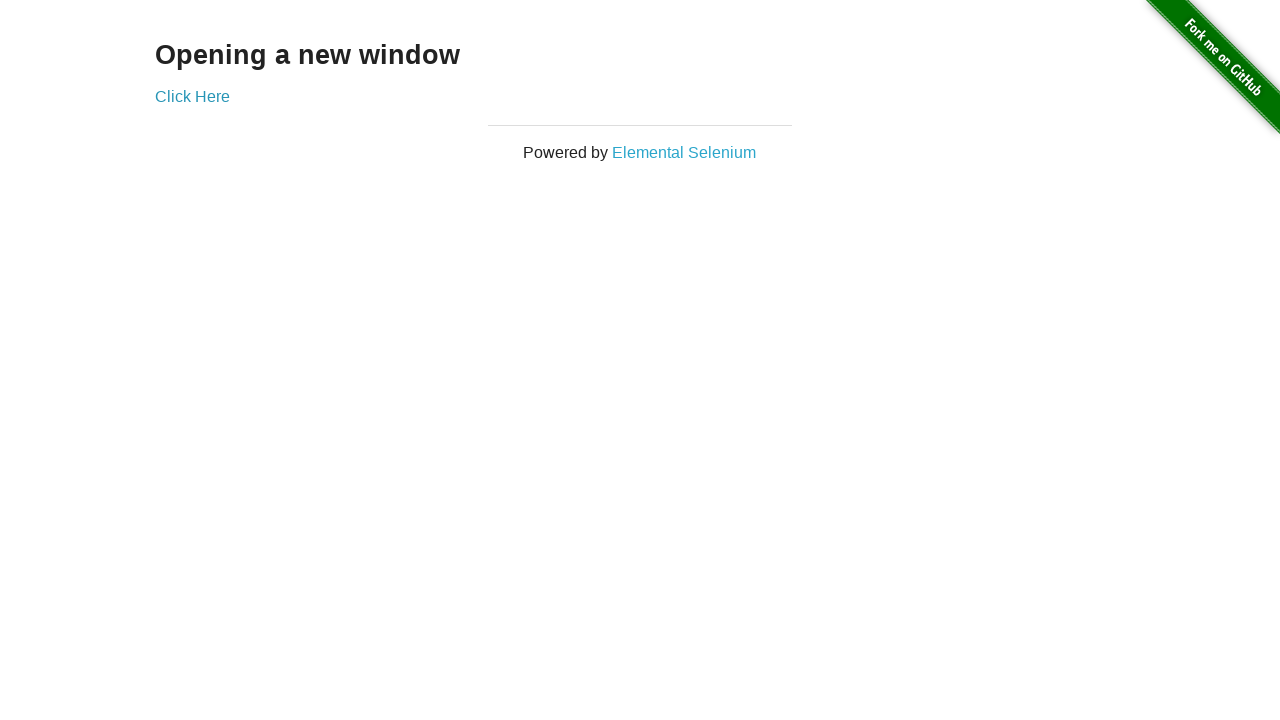

Waited for new page to fully load
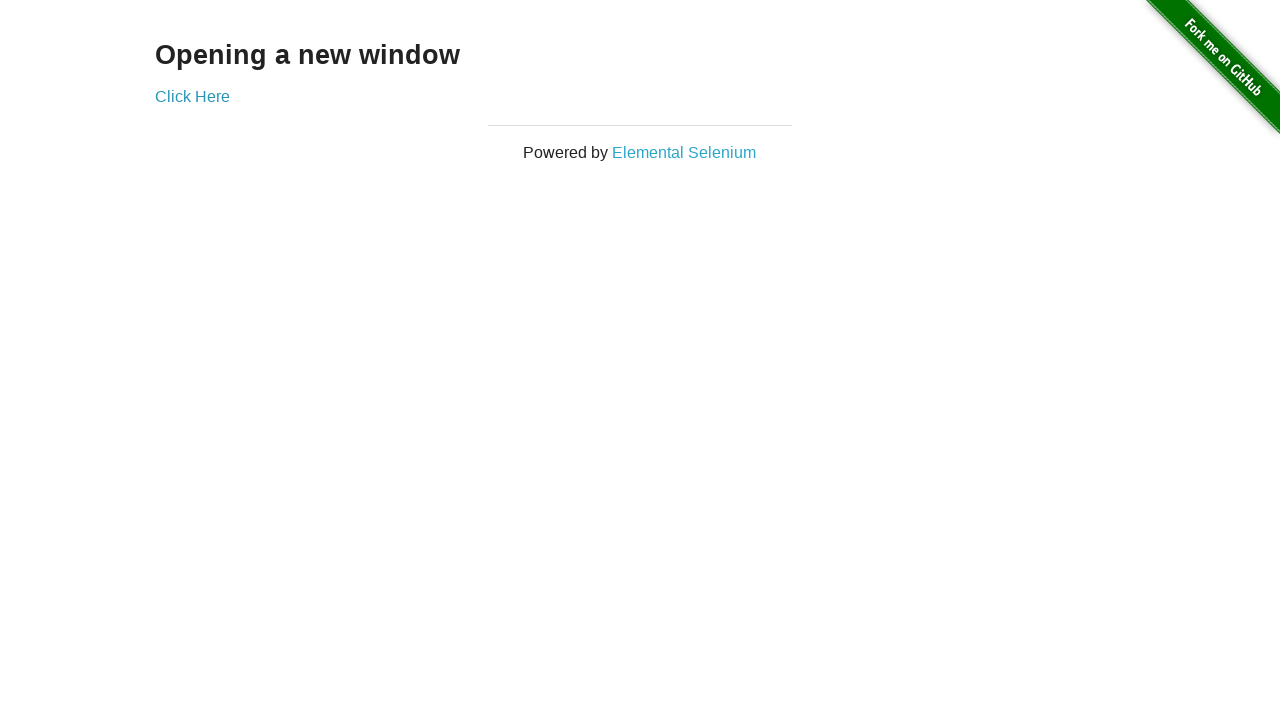

Verified new window title is 'New Window'
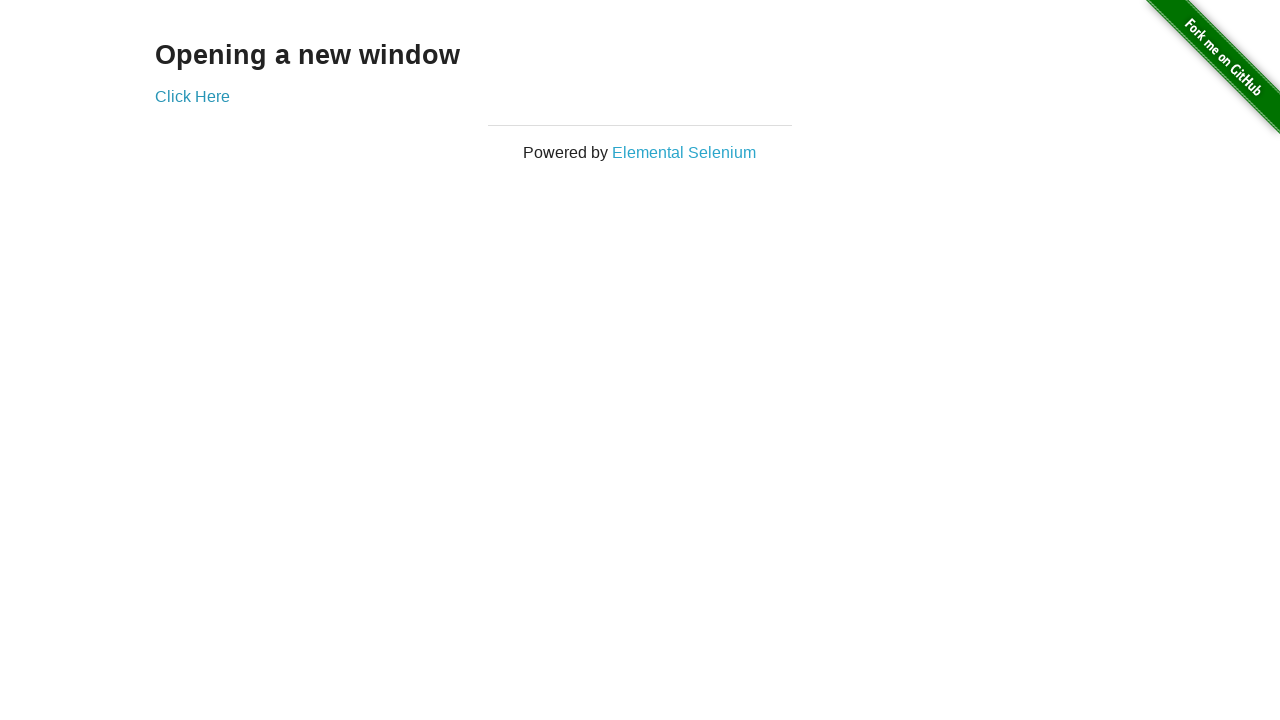

Switched back to first page by bringing to front
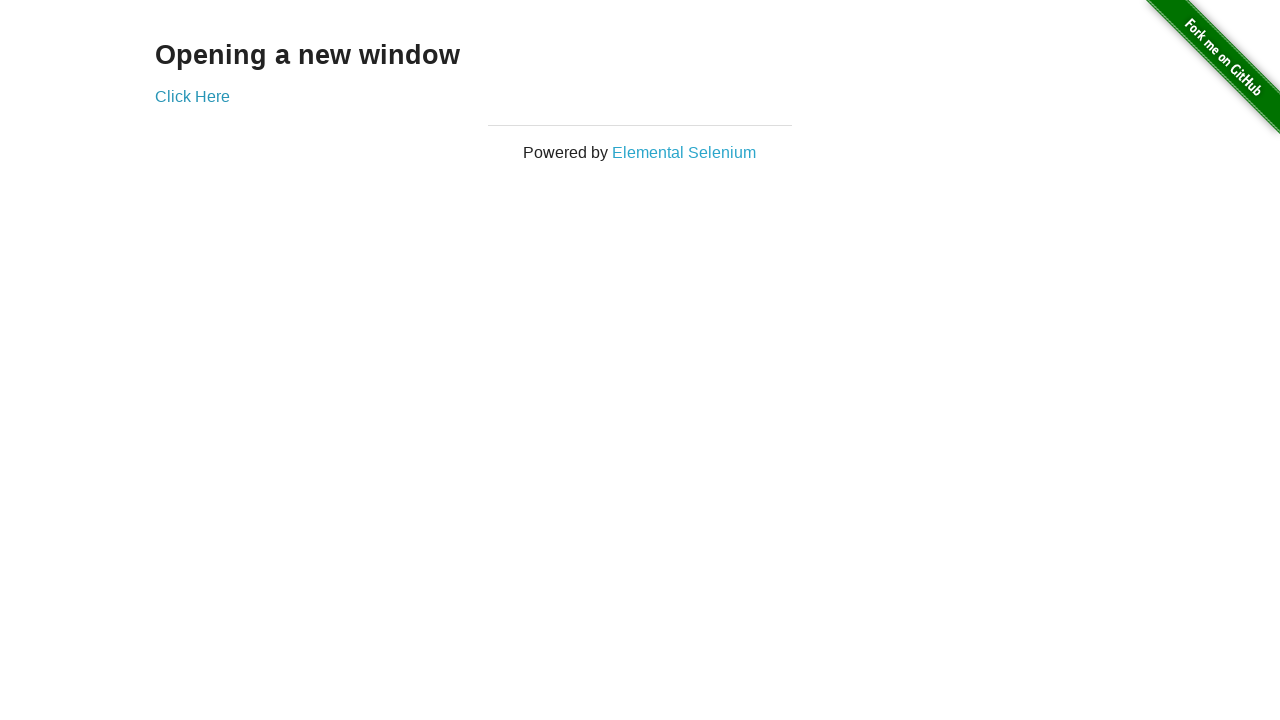

Verified first page title is still 'The Internet'
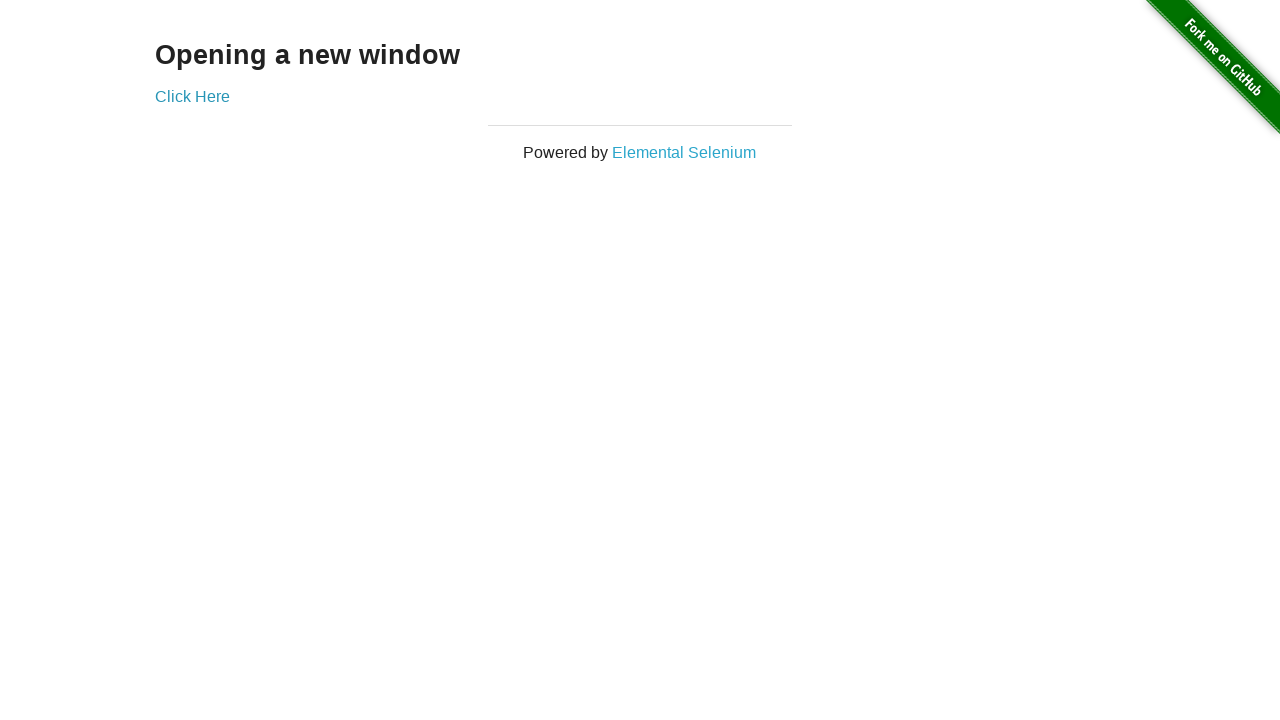

Switched to second page by bringing to front
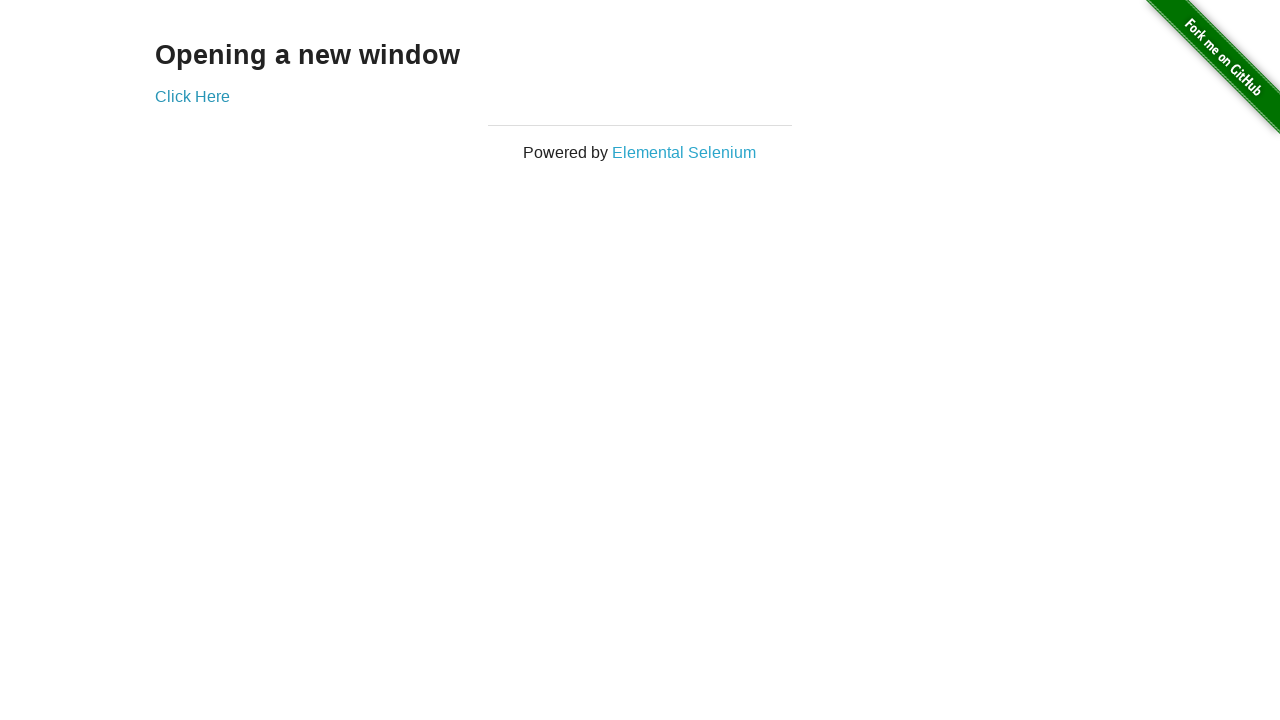

Switched back to first page again
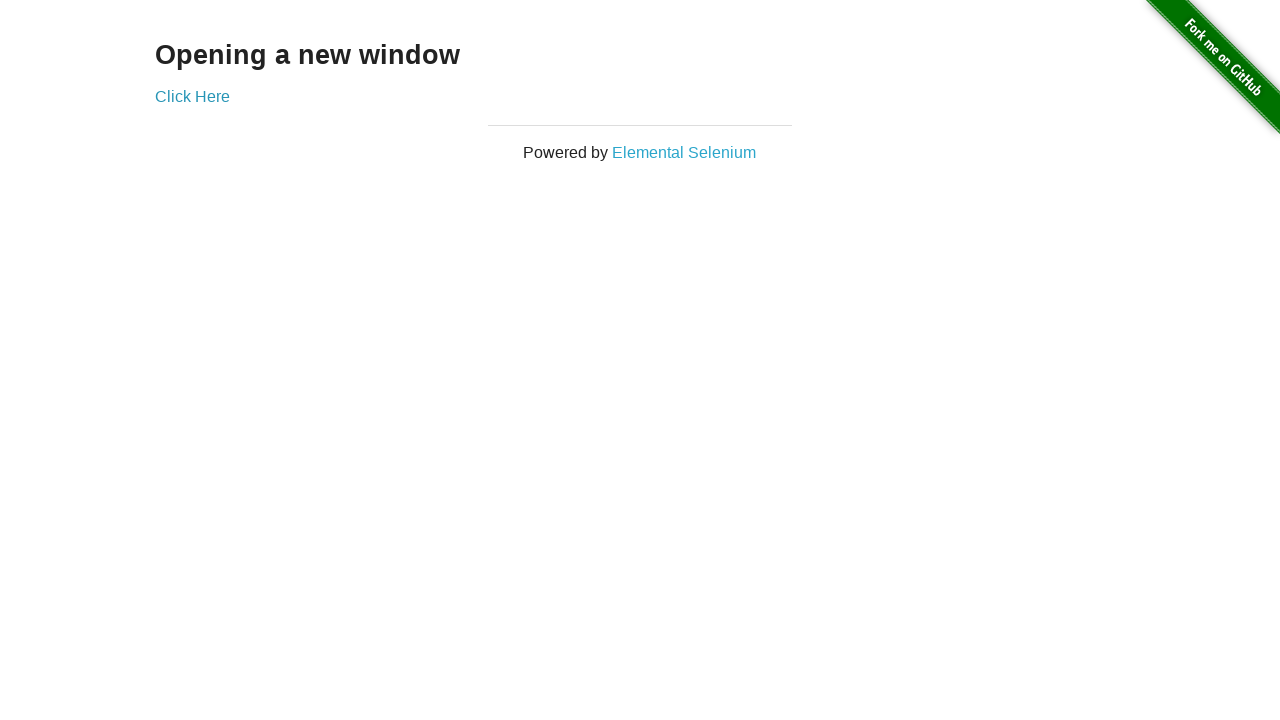

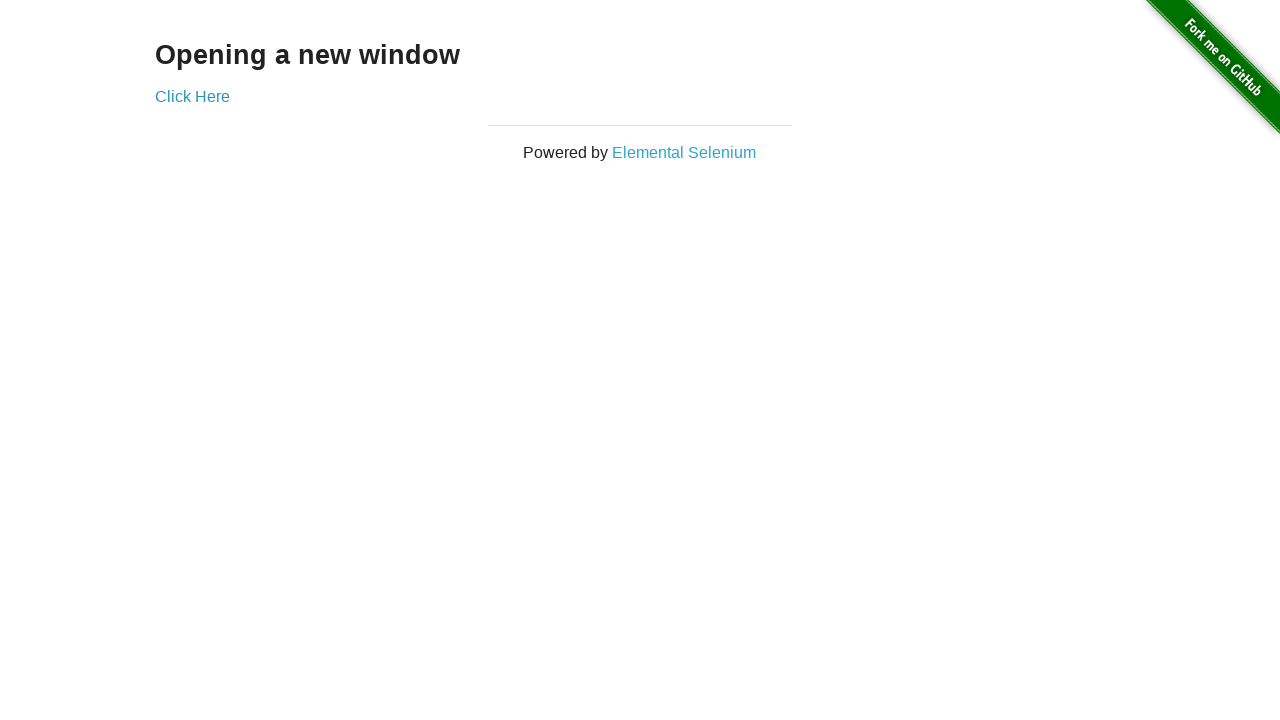